Tests JavaScript alert handling by clicking a button that triggers an alert and then accepting the alert dialog.

Starting URL: http://demo.automationtesting.in/Alerts.html

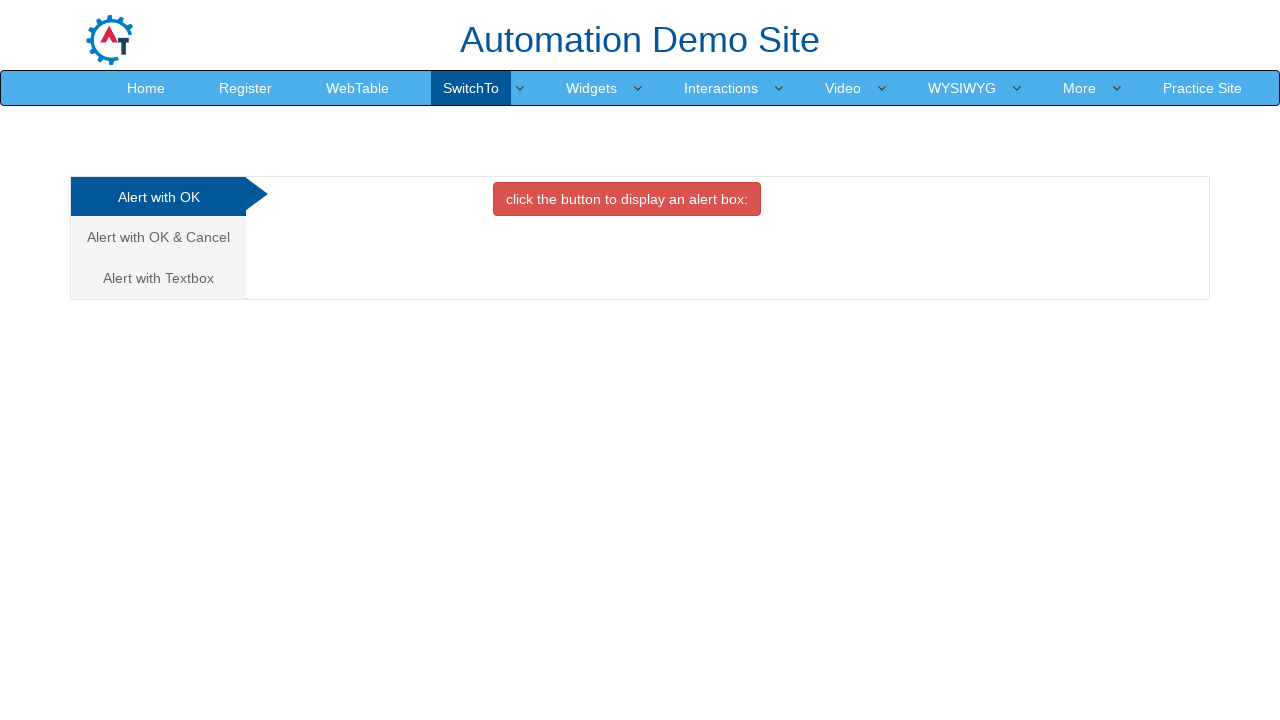

Set up dialog handler to accept alerts
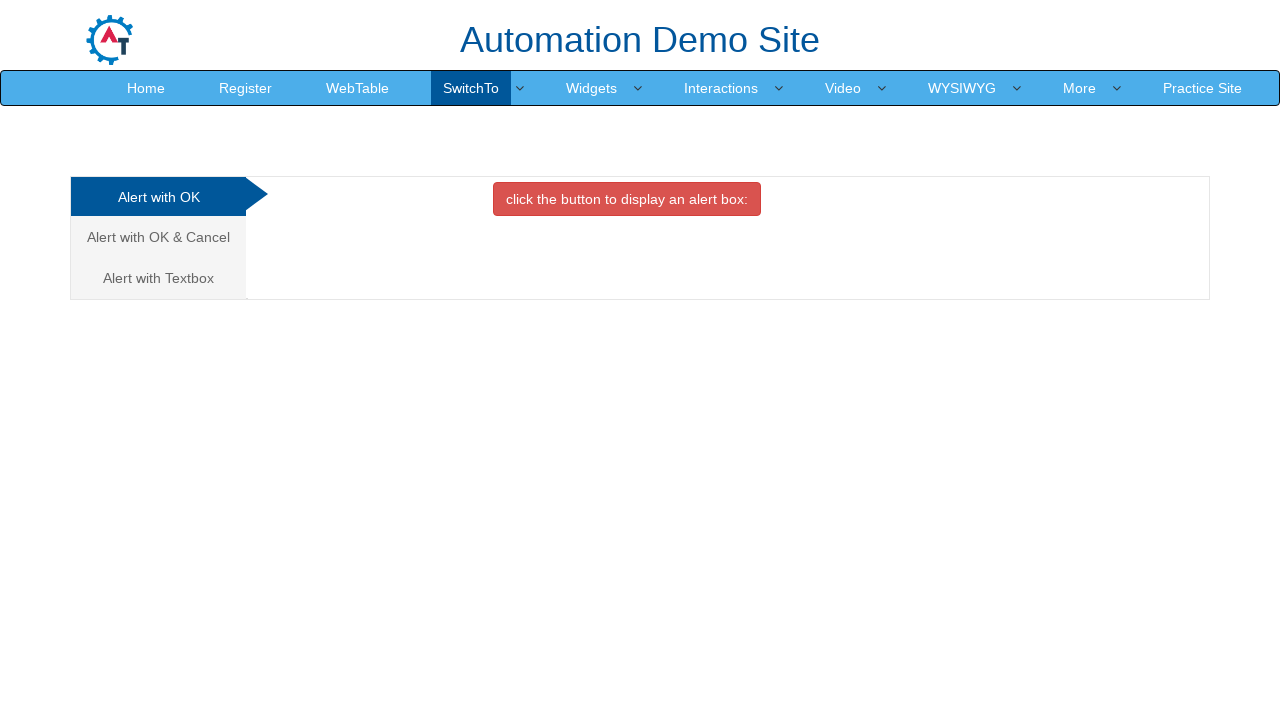

Clicked the danger button to trigger alert at (627, 199) on button.btn.btn-danger
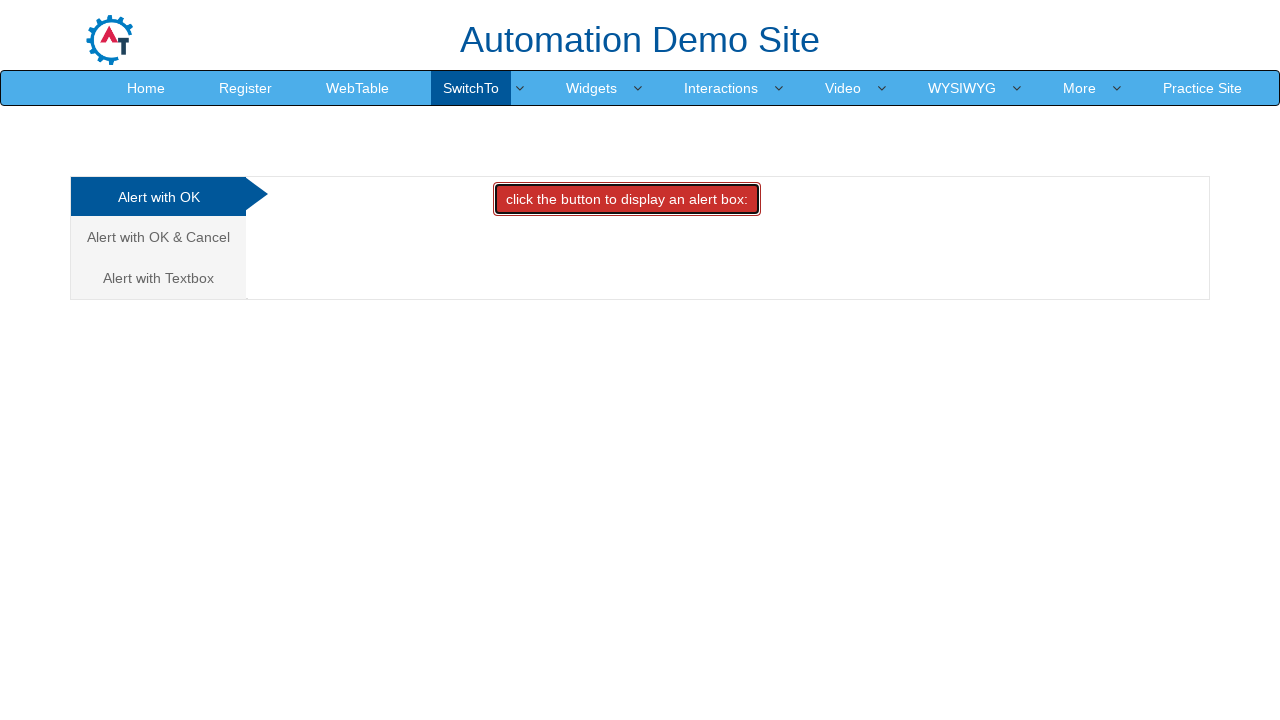

Waited for alert dialog to be processed
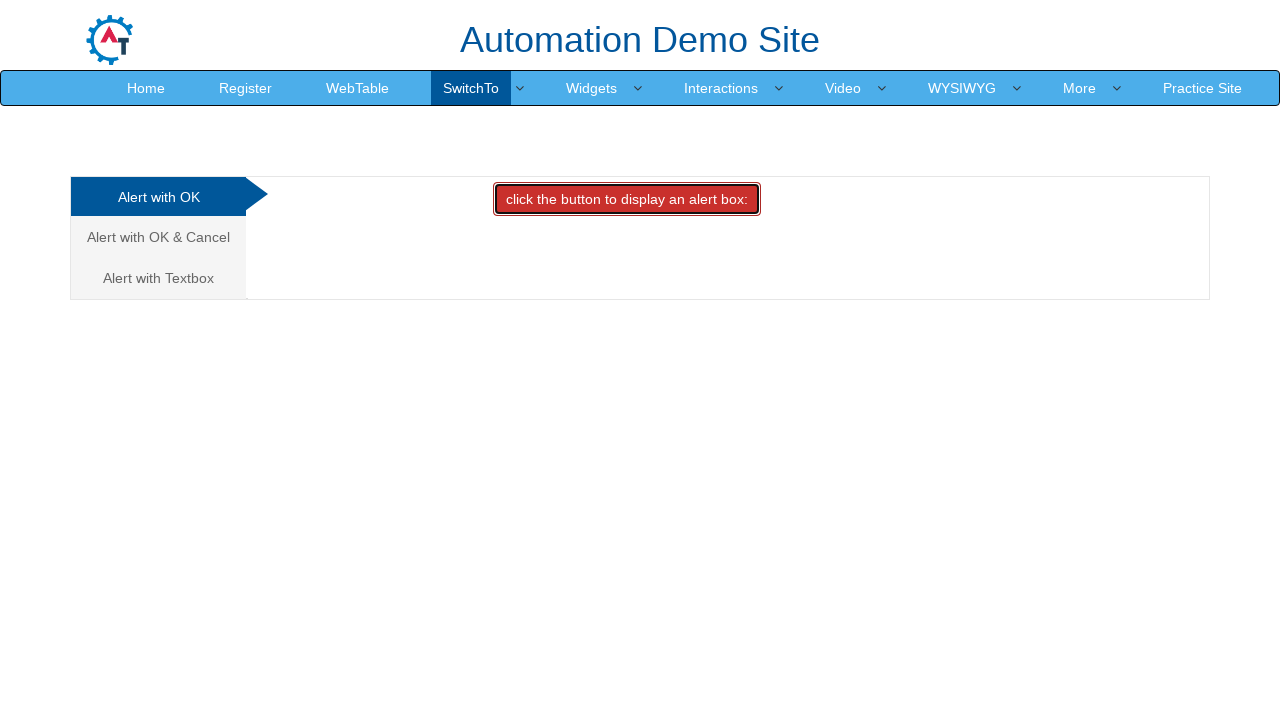

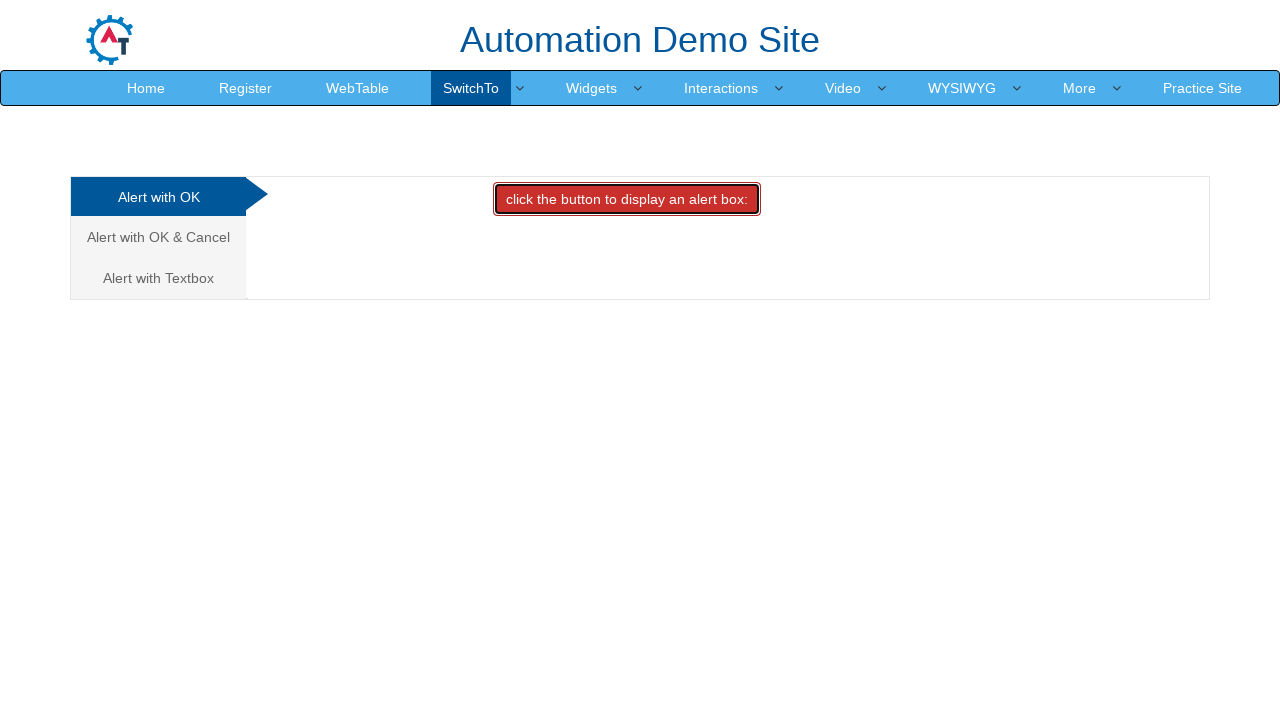